Tests that new todo items are appended to the bottom of the list by creating 3 items

Starting URL: https://demo.playwright.dev/todomvc

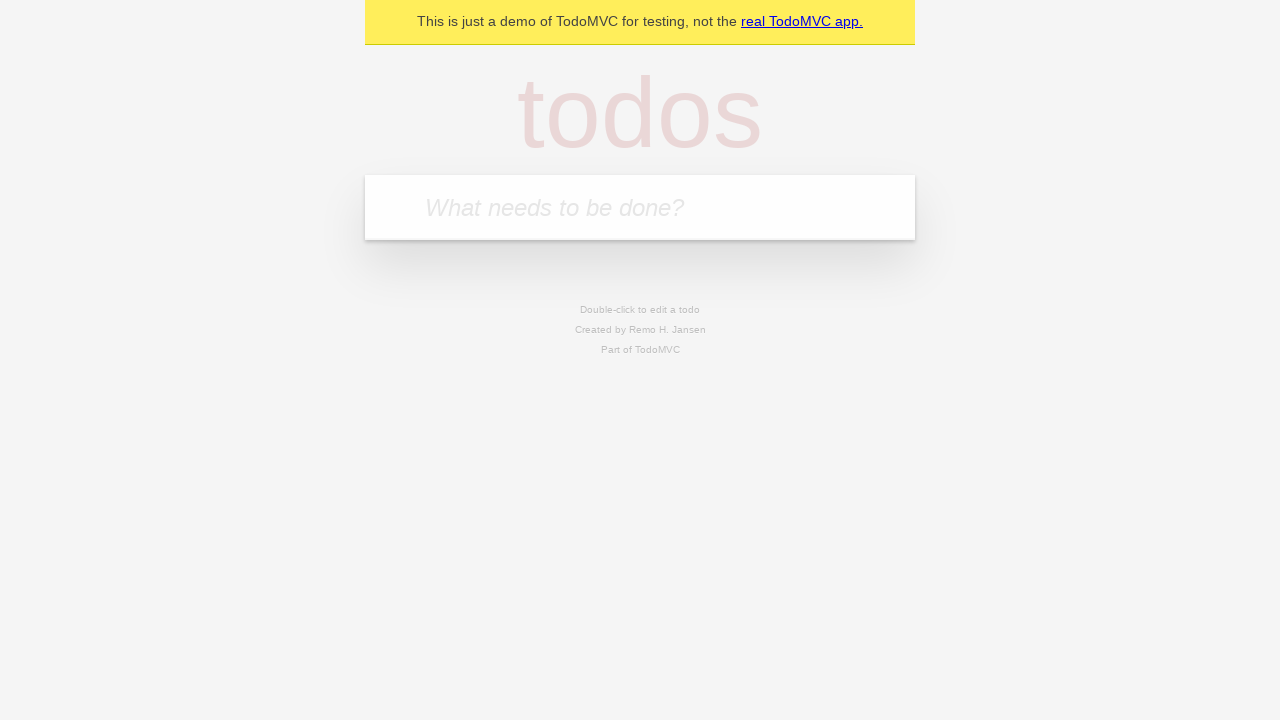

Filled new todo input with 'buy some cheese' on .new-todo
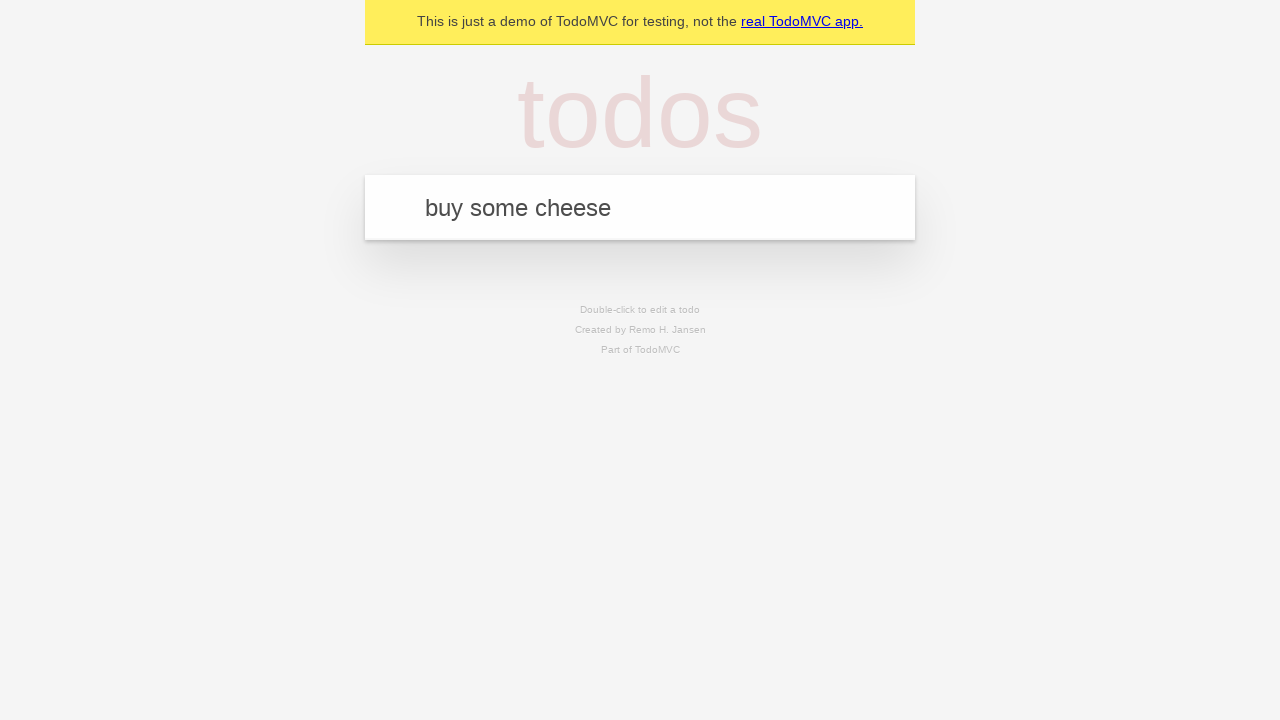

Pressed Enter to create first todo item on .new-todo
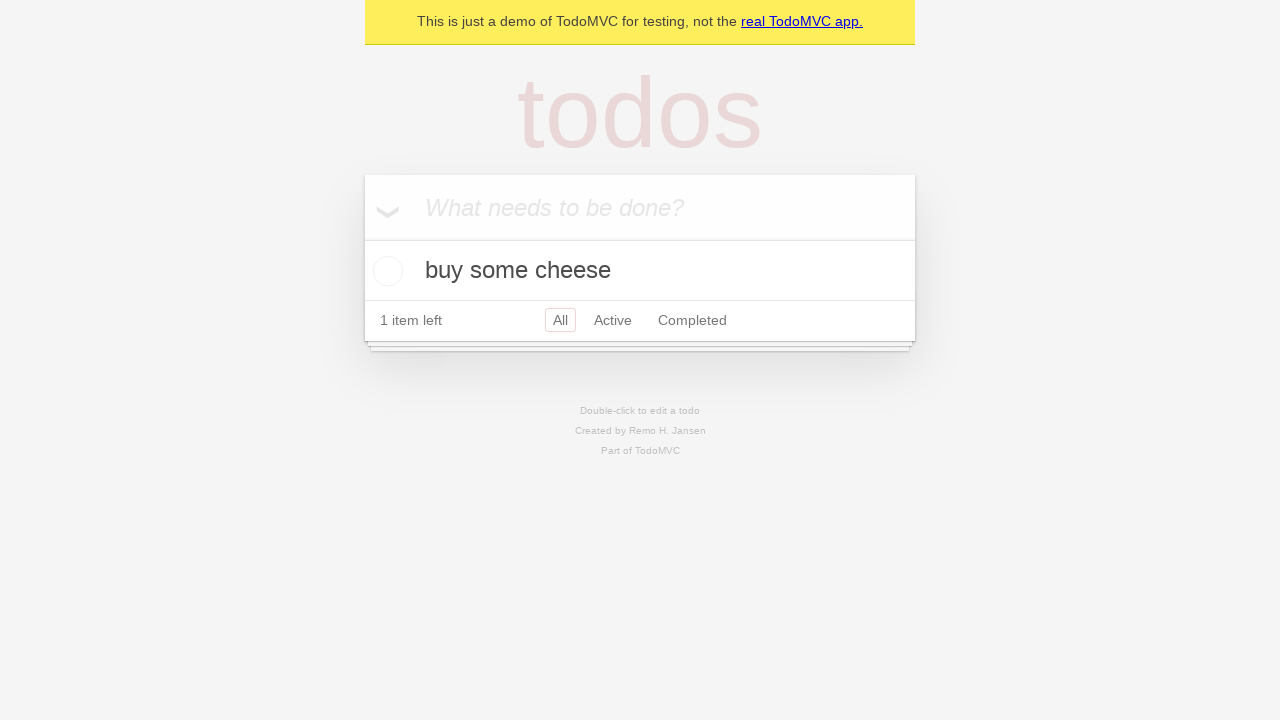

Filled new todo input with 'feed the cat' on .new-todo
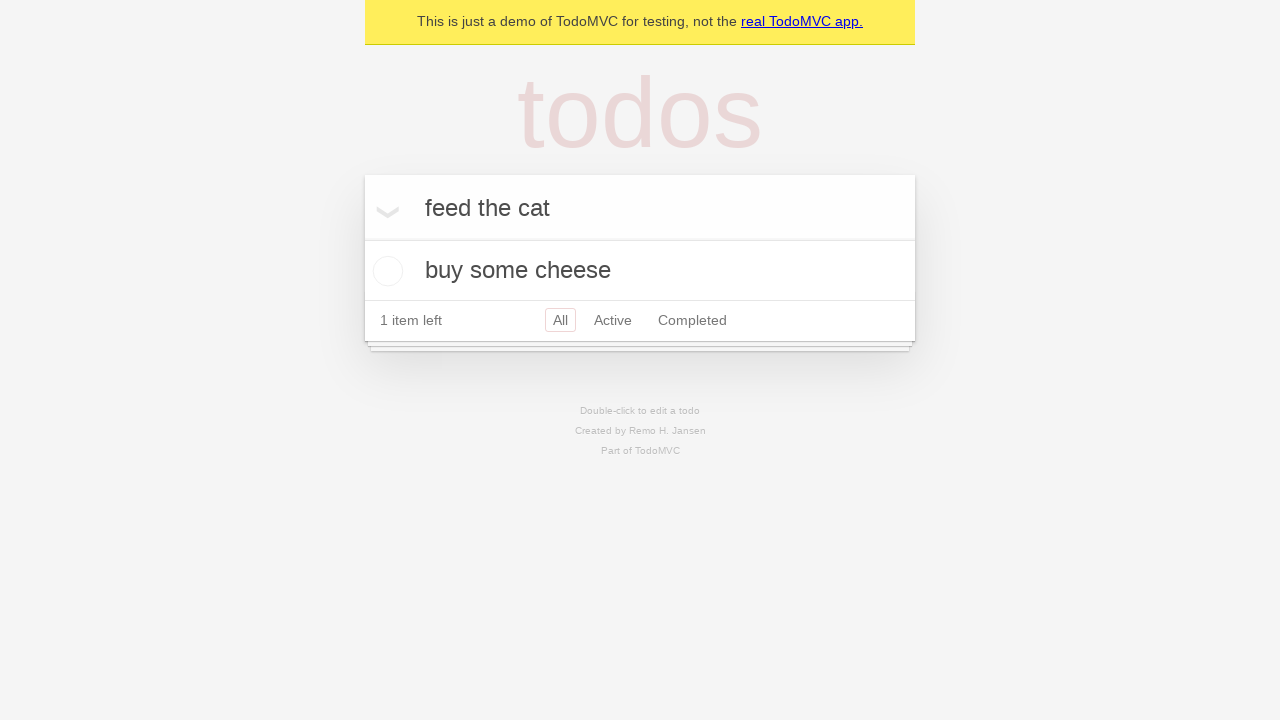

Pressed Enter to create second todo item on .new-todo
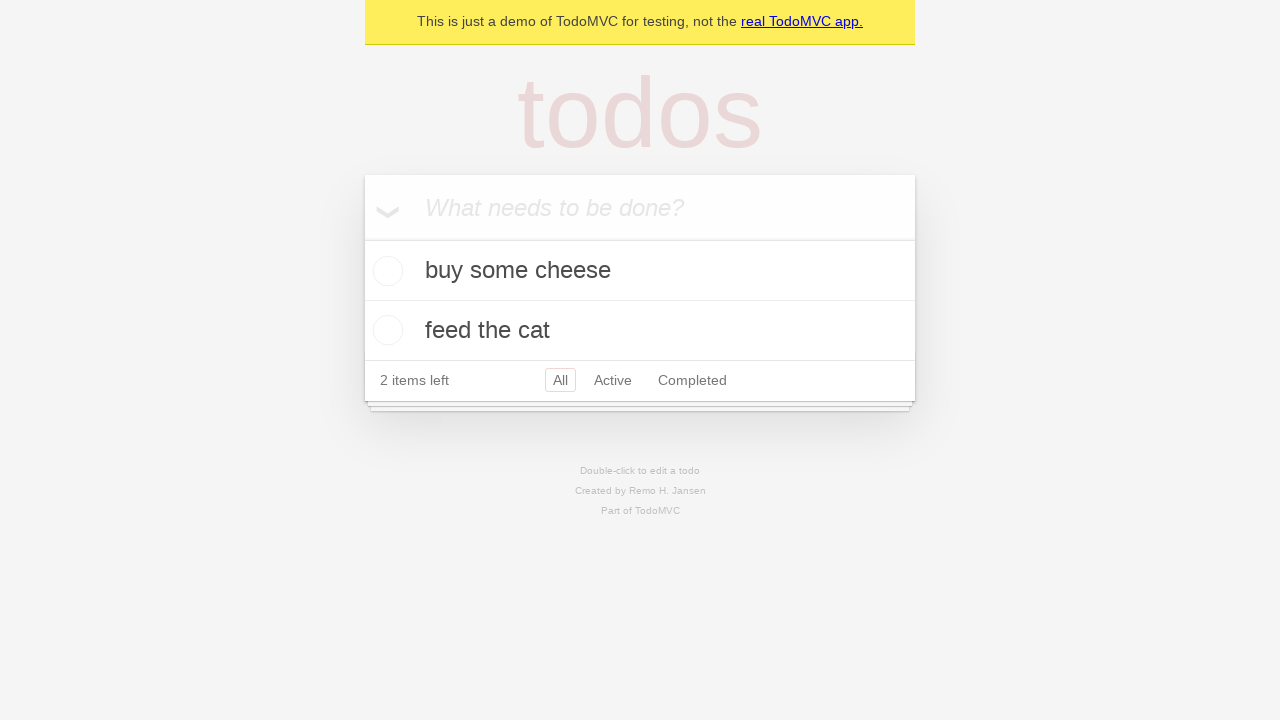

Filled new todo input with 'book a doctors appointment' on .new-todo
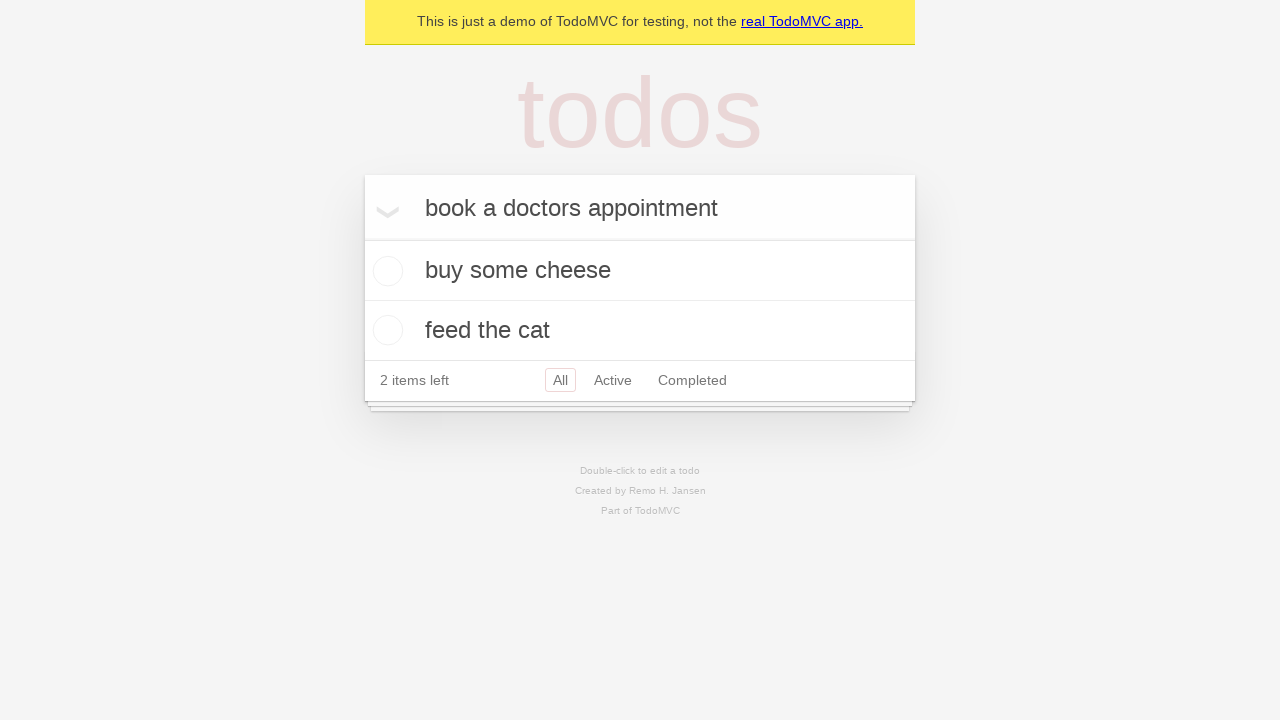

Pressed Enter to create third todo item on .new-todo
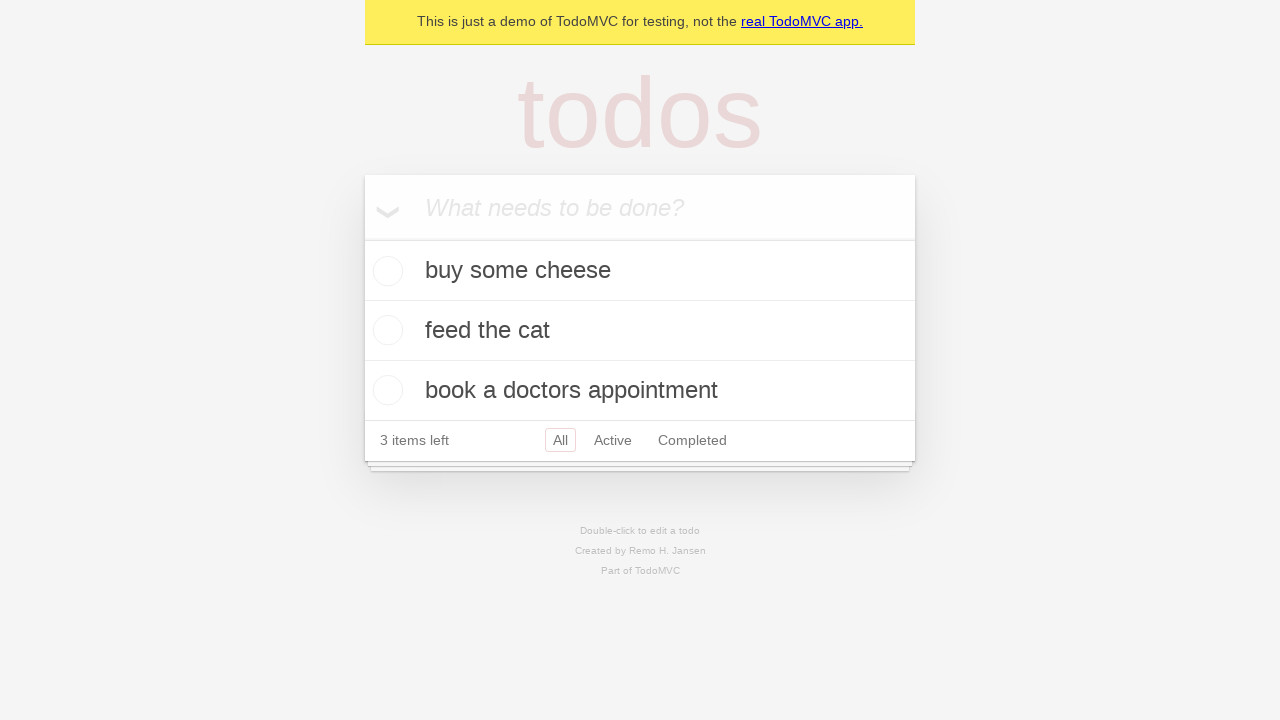

Waited for all 3 todo items to appear in the list
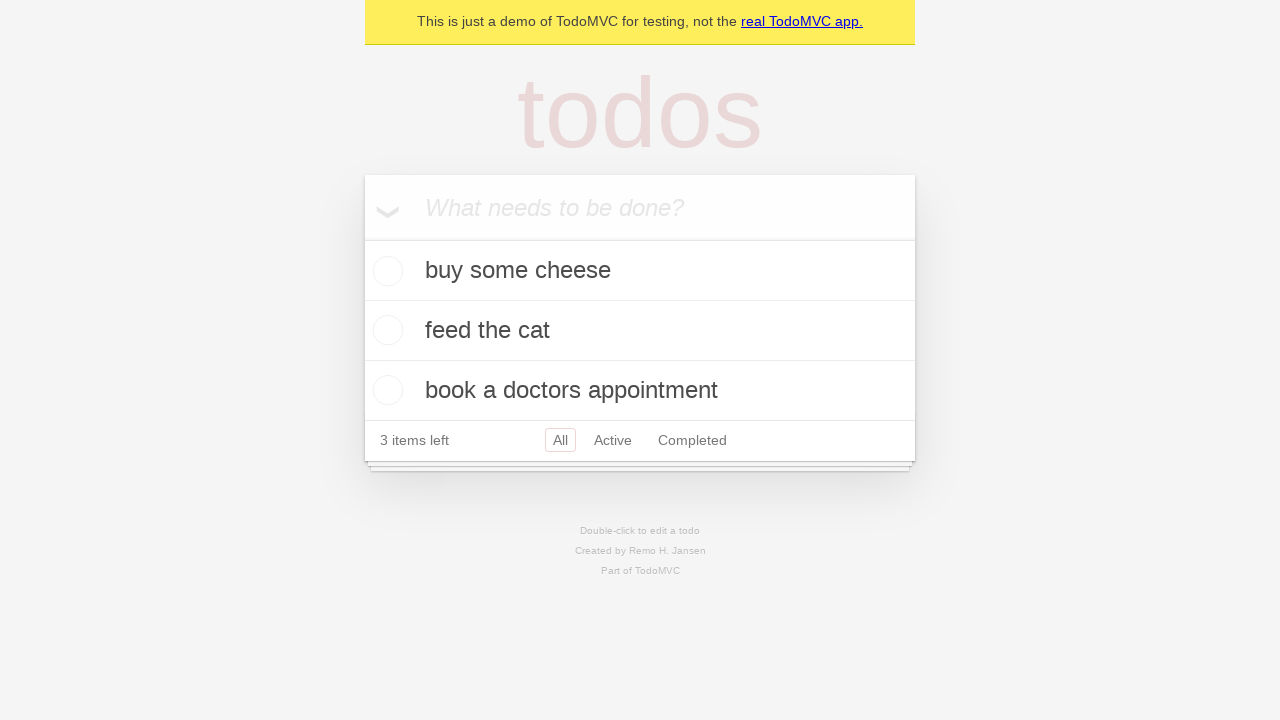

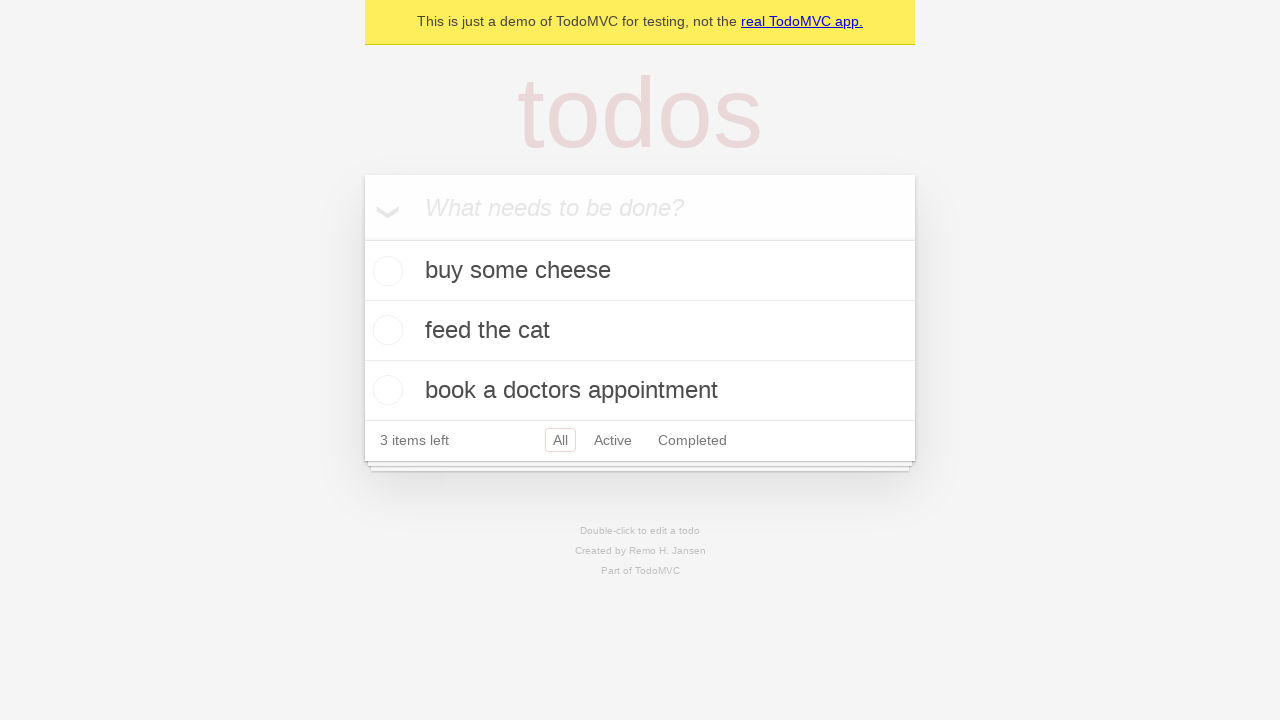